Tests checkbox functionality on a dropdown practice page by clicking a senior citizen discount checkbox and verifying checkbox states

Starting URL: https://rahulshettyacademy.com/dropdownsPractise/

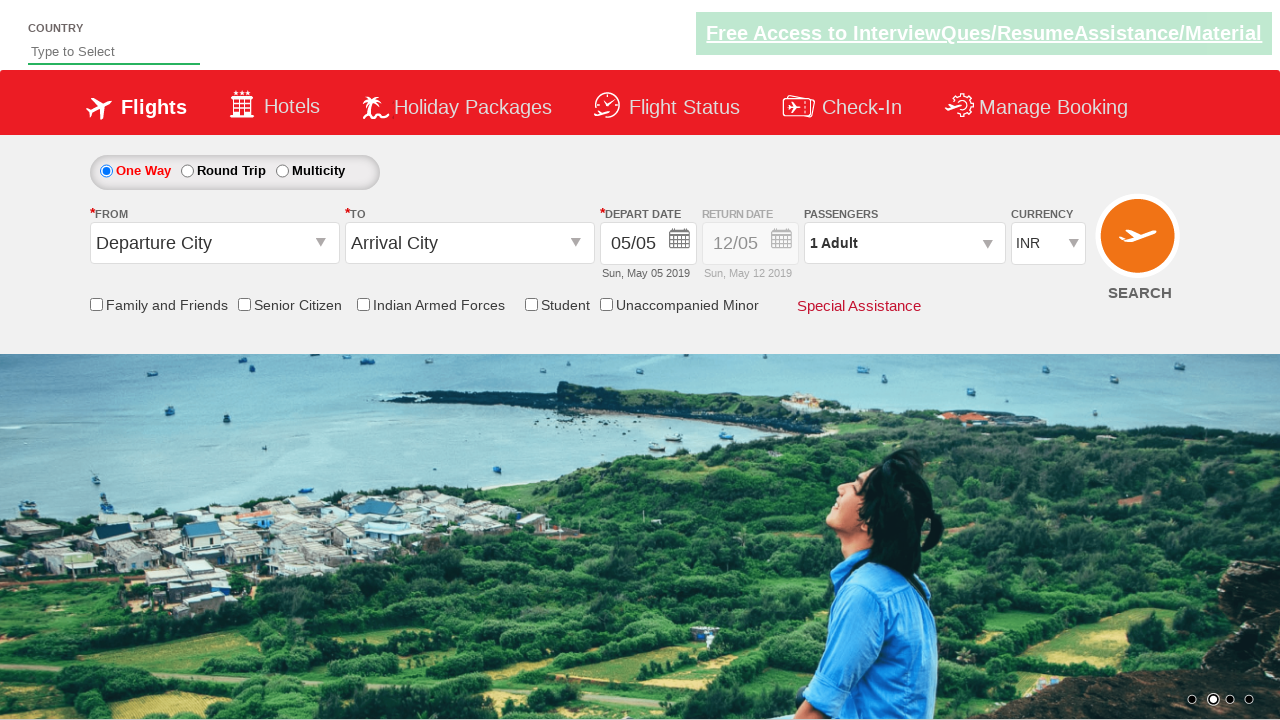

Clicked Senior Citizen Discount checkbox at (244, 304) on #ctl00_mainContent_chk_SeniorCitizenDiscount
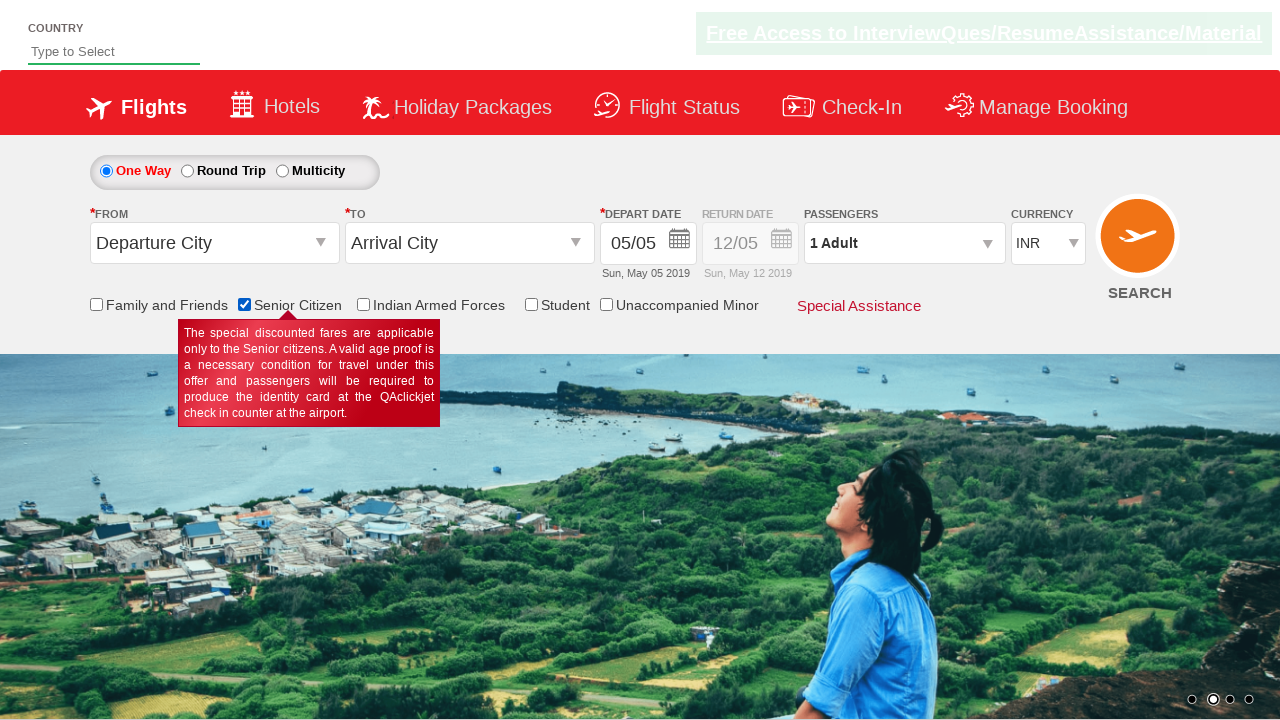

Waited 3 seconds for checkbox state to update
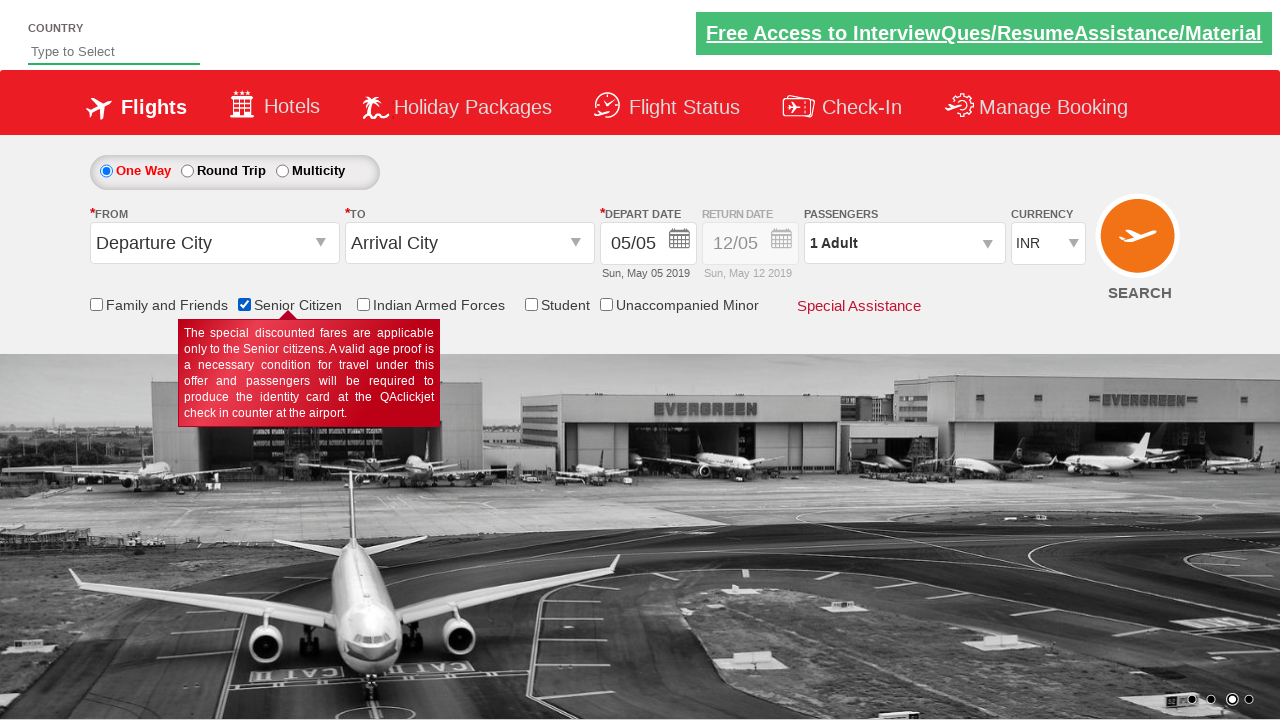

Retrieved all checkboxes on the page
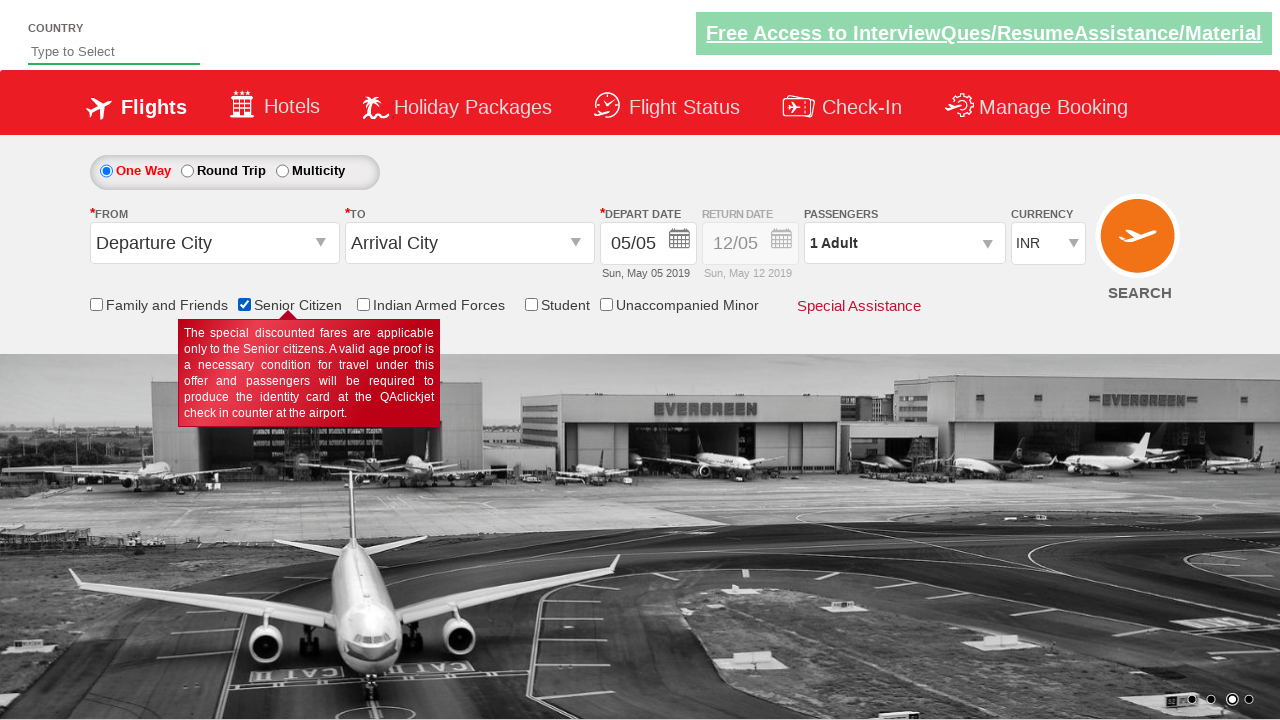

Counted total checkboxes: 6
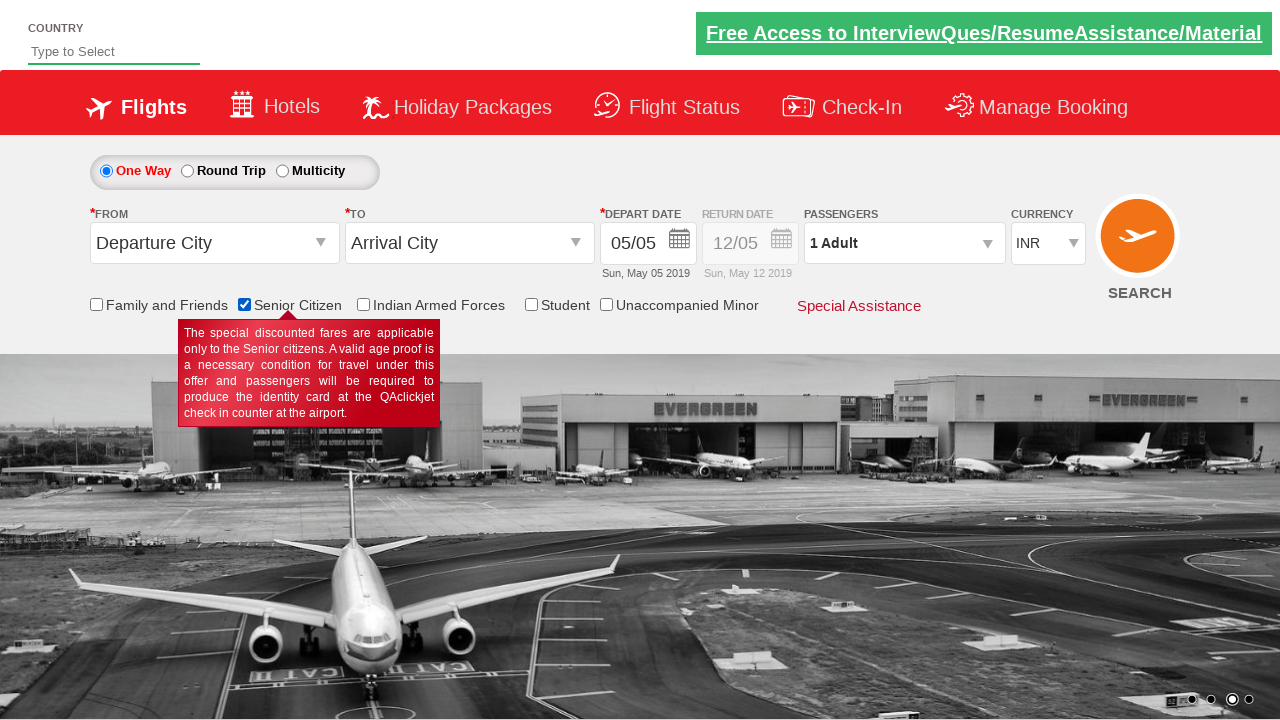

Verified checkbox states - any checked: True
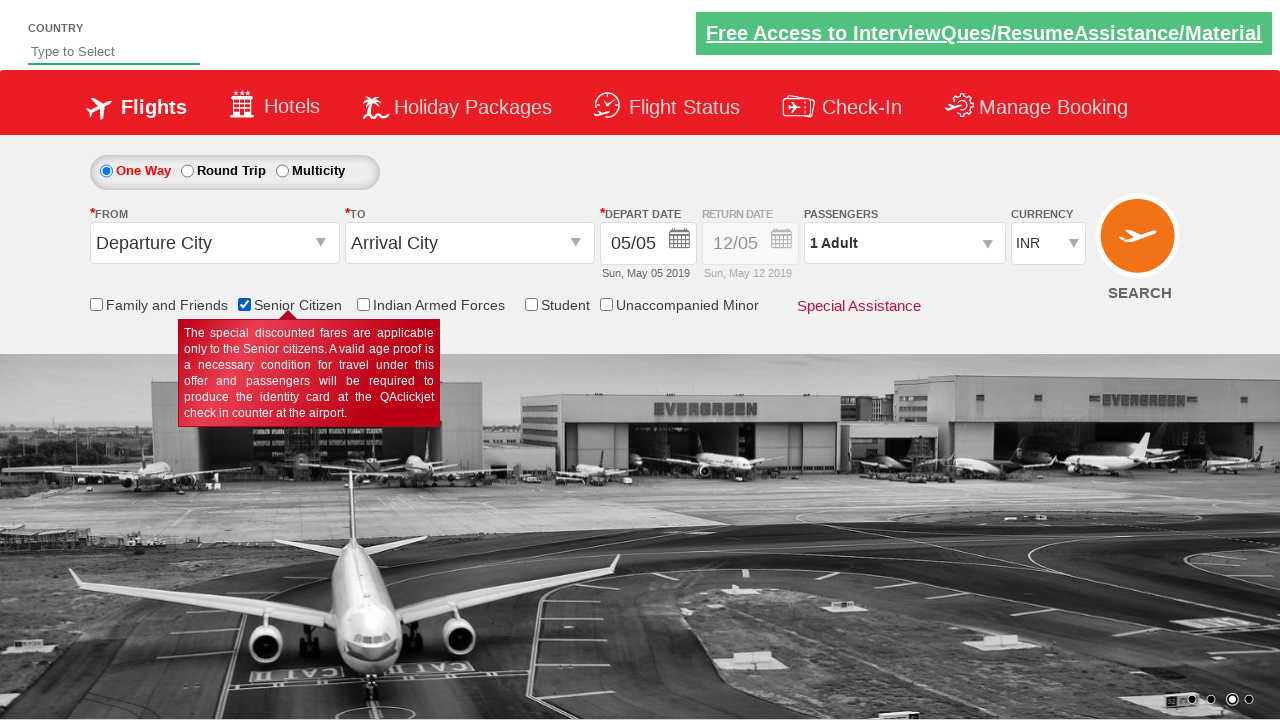

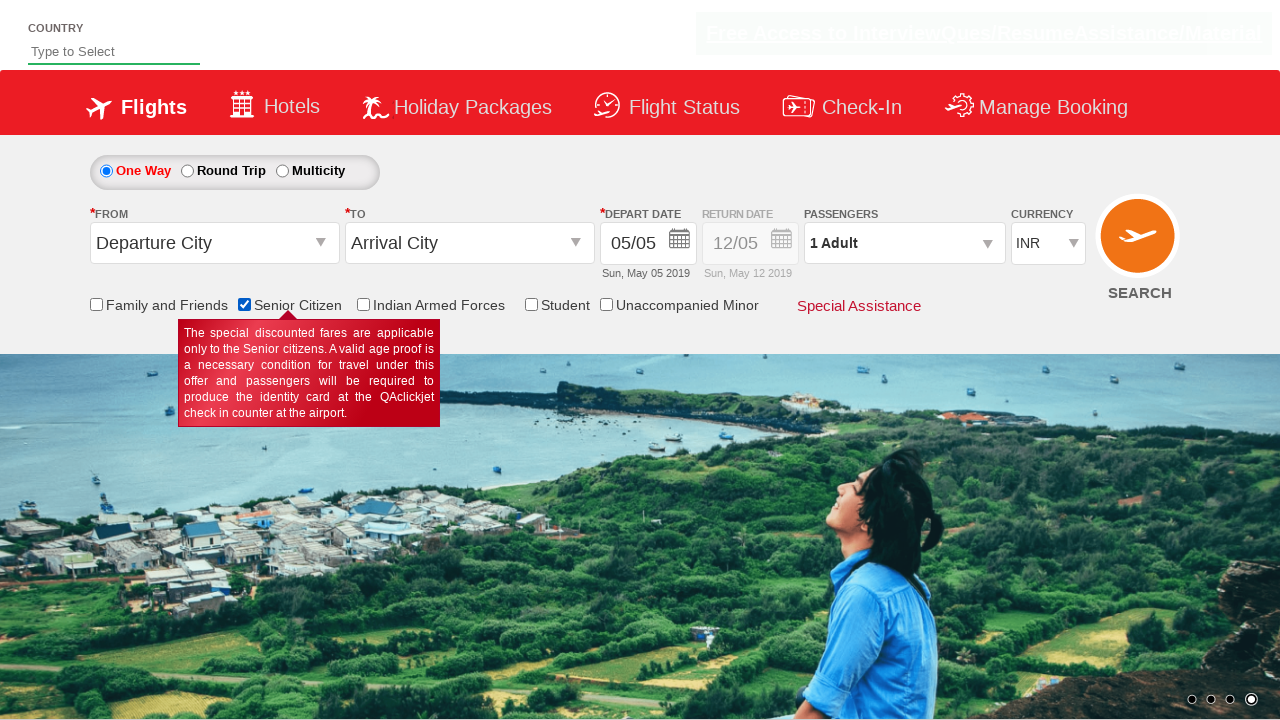